Navigates to a test automation practice website and scrolls down the page by 2000 pixels

Starting URL: https://testautomationpractice.blogspot.com/

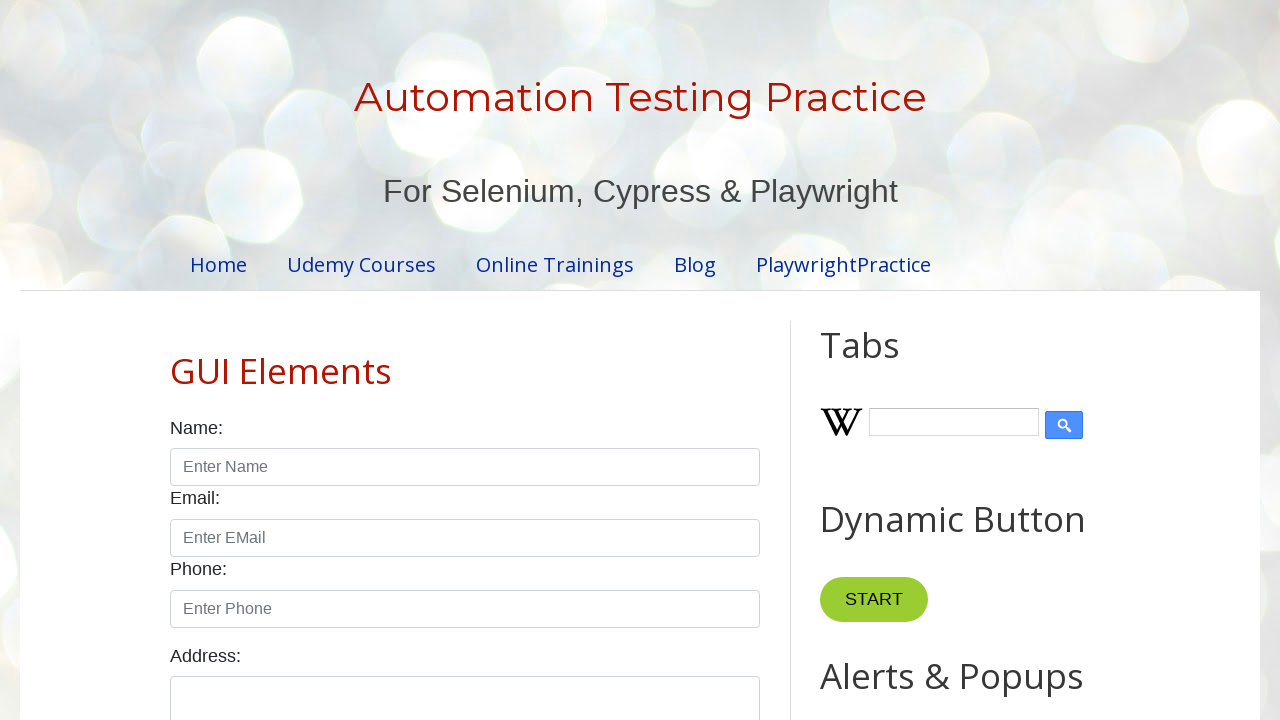

Scrolled down the page by 2000 pixels
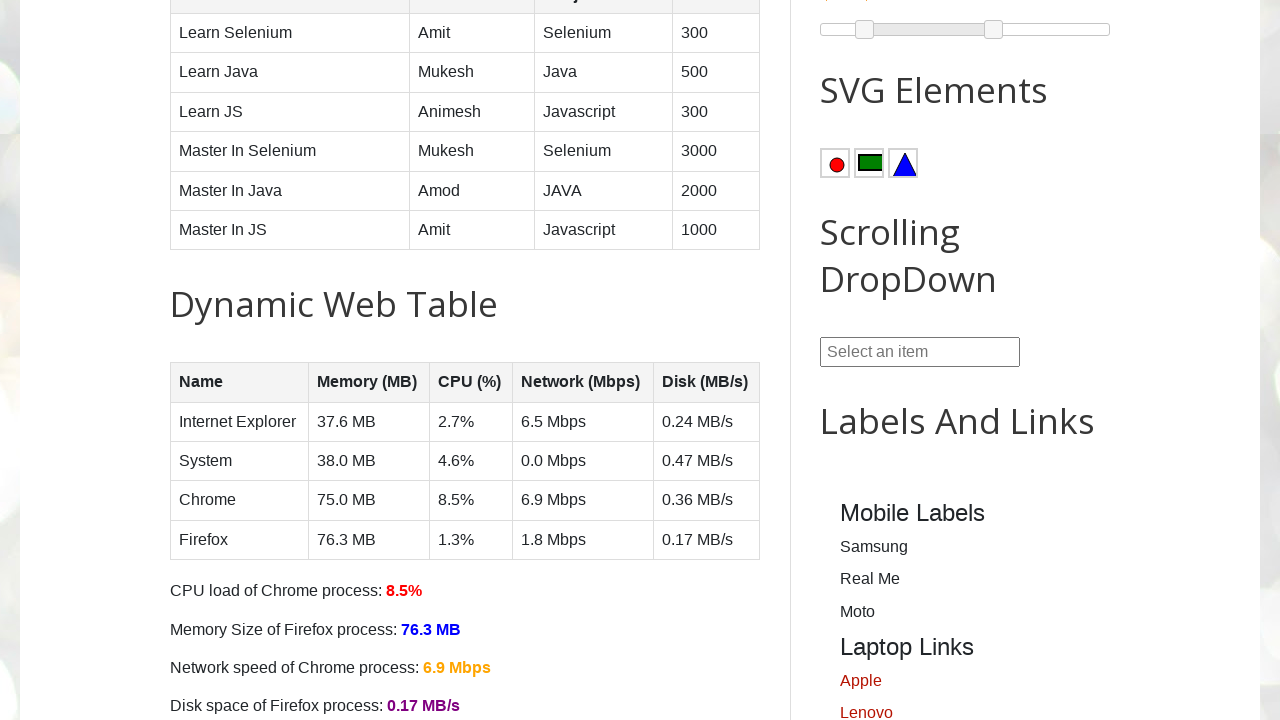

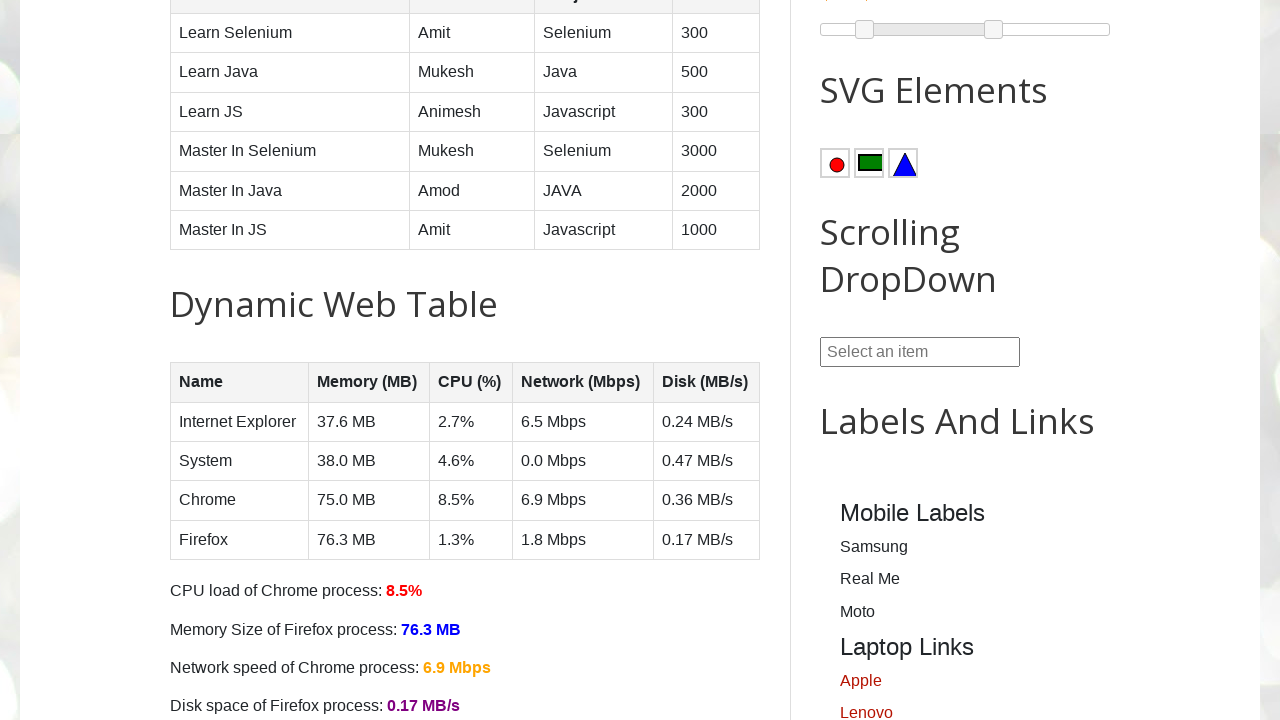